Tests a registration form by filling in first name, last name, address fields, and selecting gender option on a demo automation testing site.

Starting URL: https://demo.automationtesting.in/Register.html

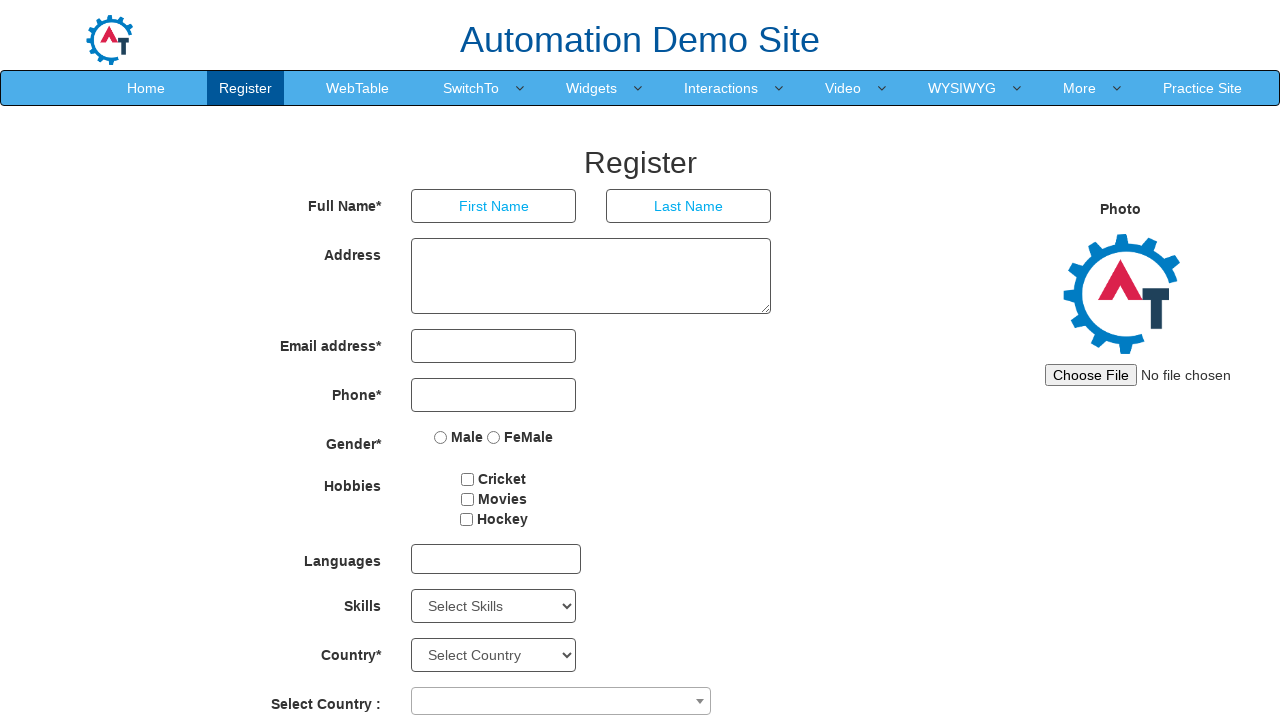

Filled first name field with 'Test' on input[placeholder='First Name']
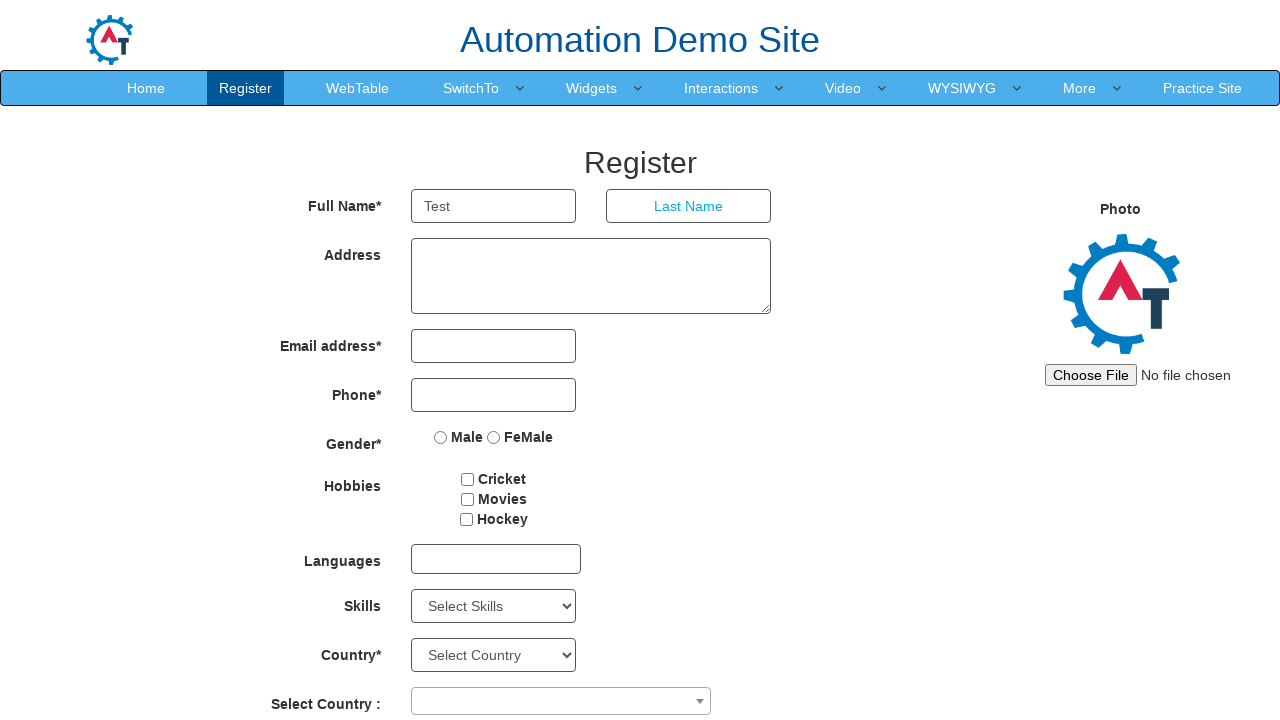

Filled last name field with 'Java' on input[placeholder='Last Name']
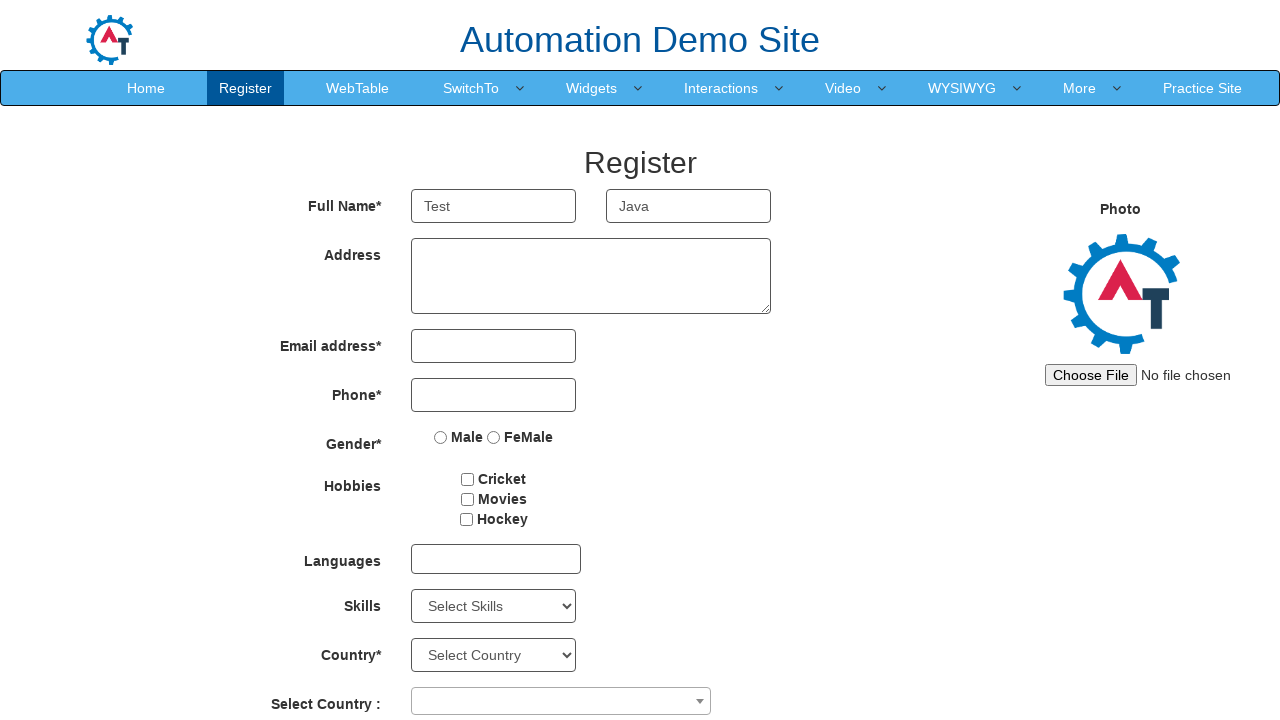

Filled address field with 'Chennai' on textarea[ng-model='Adress']
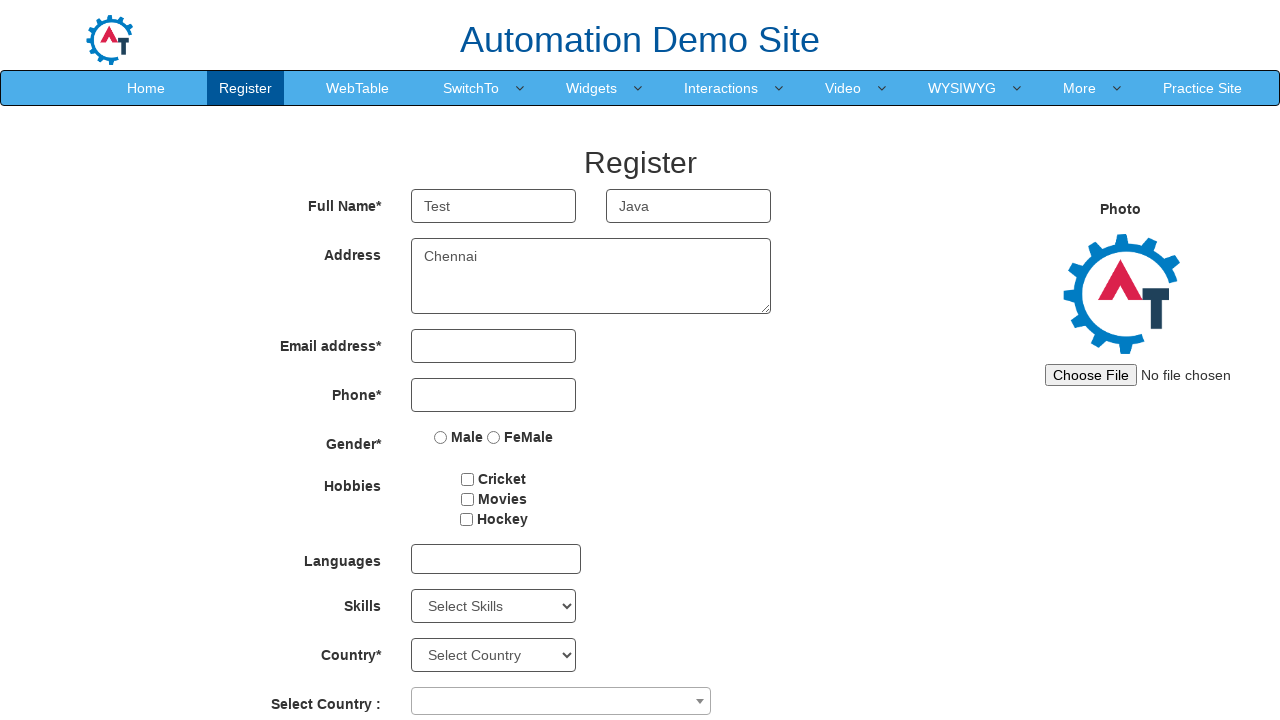

Selected Male gender option at (441, 437) on input[value='Male']
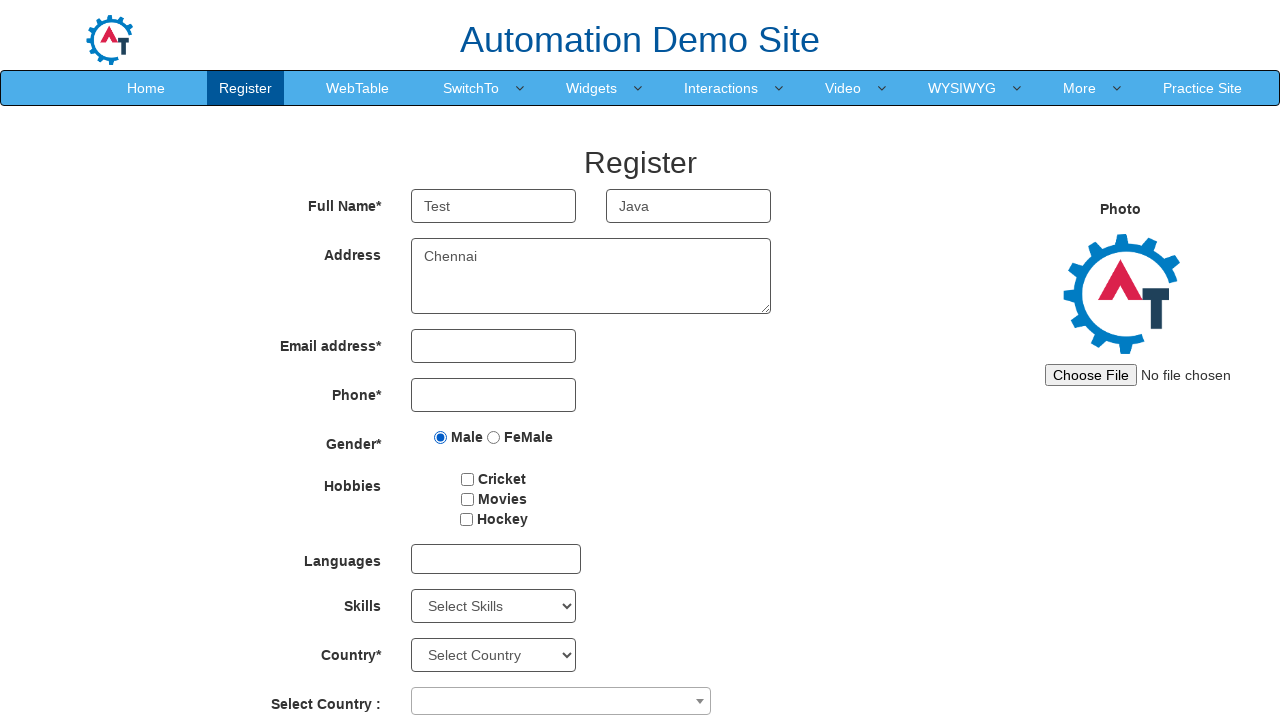

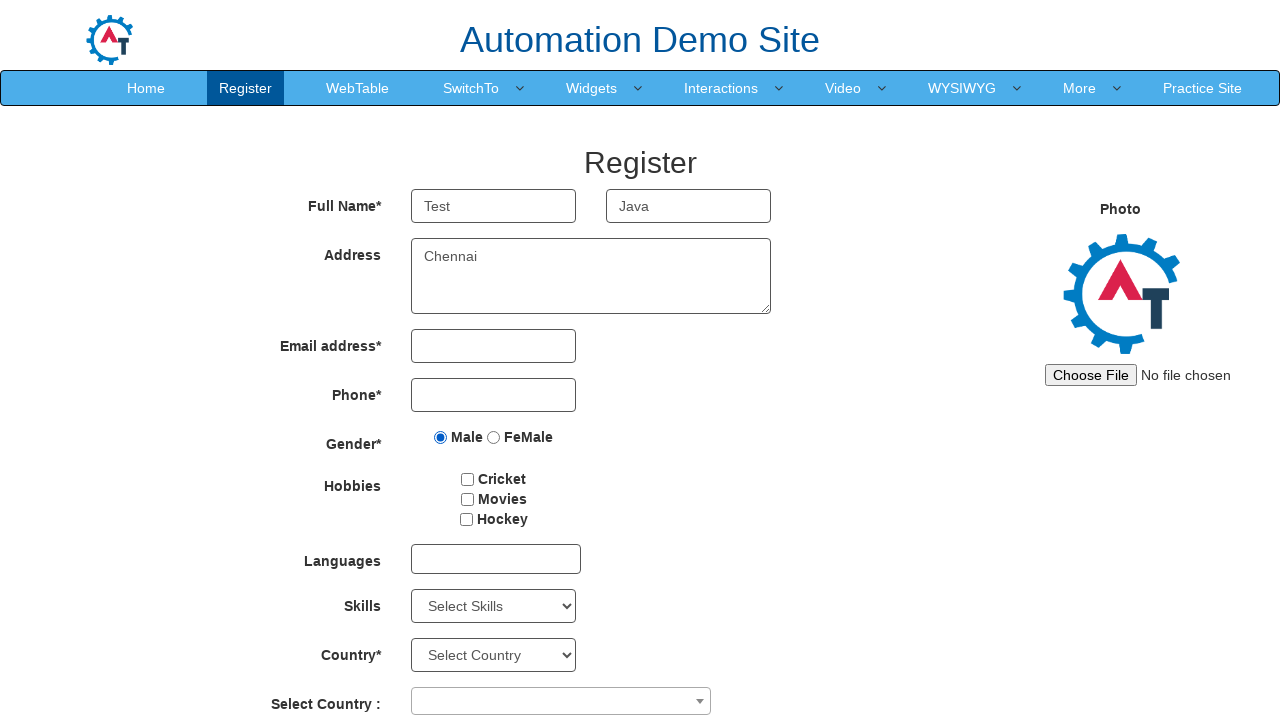